Tests scrolling to a specific position (100, 500) using JavaScript executor

Starting URL: https://bonigarcia.dev/selenium-webdriver-java/infinite-scroll.html

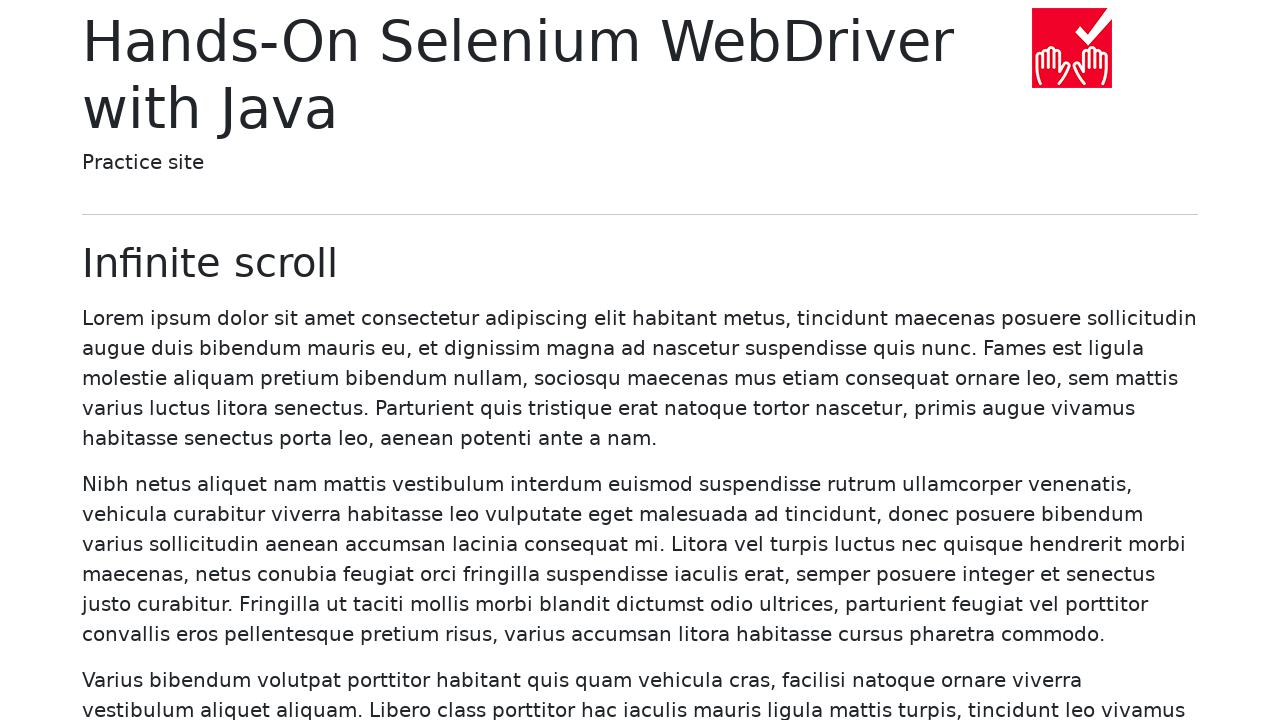

Scrolled to position (100, 500) using JavaScript executor
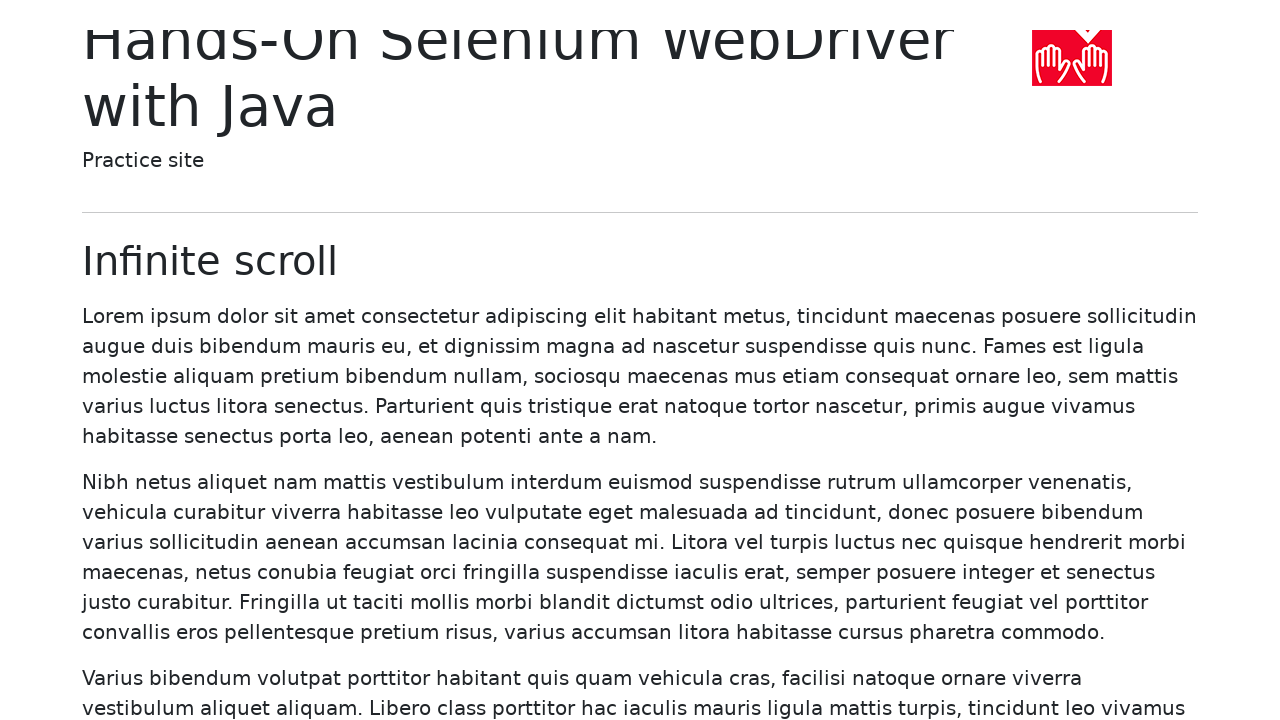

Waited 2000ms for scroll animation to complete
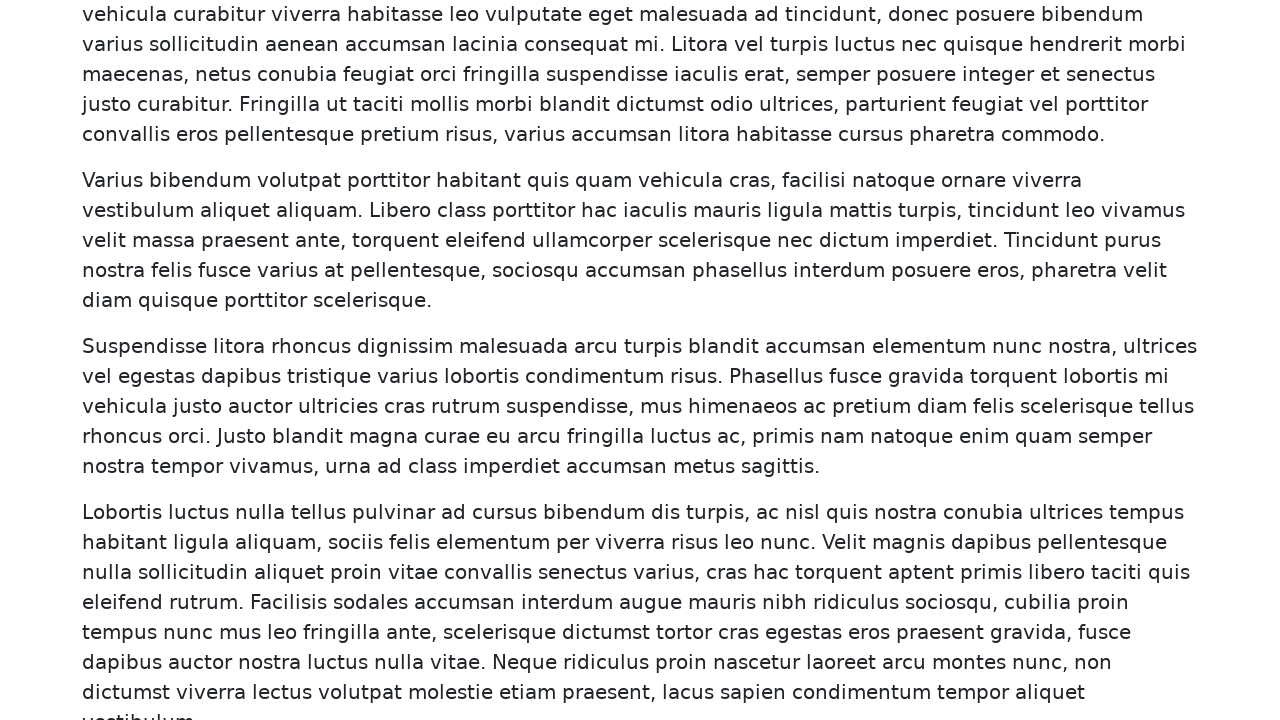

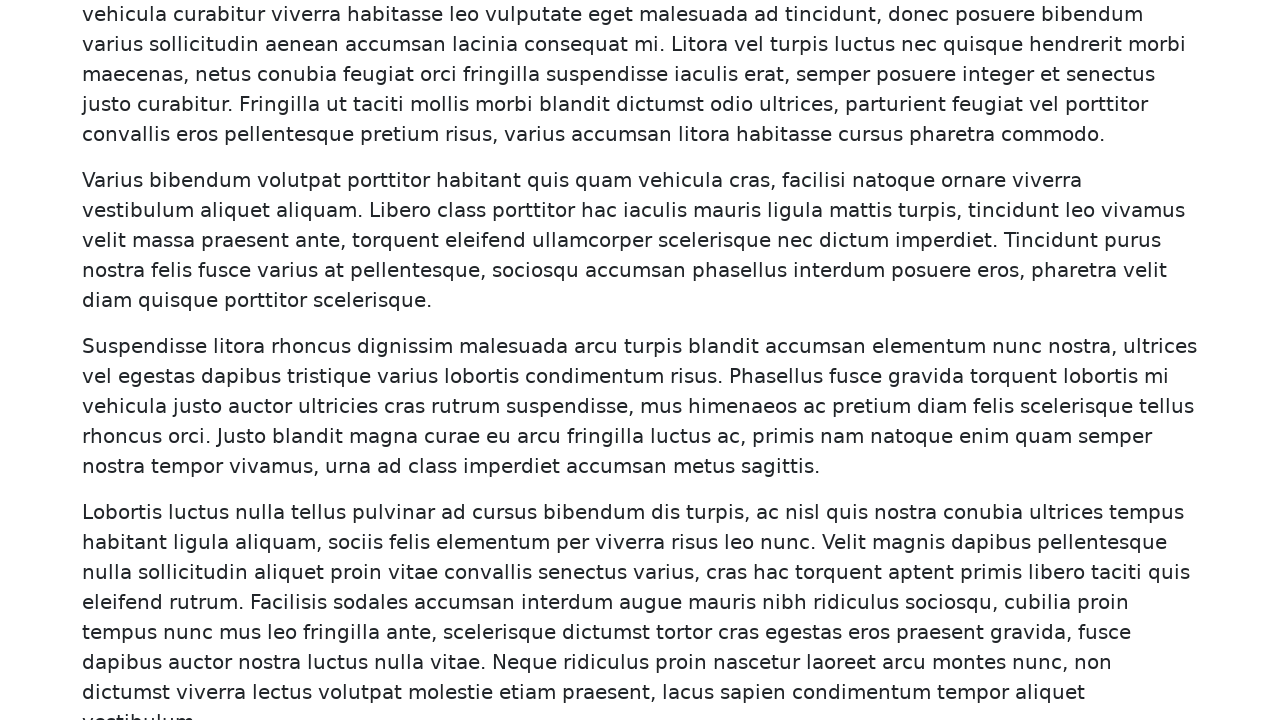